Navigates to a test automation practice blog and verifies that the "Drag and Drop" heading text is displayed correctly

Starting URL: https://testautomationpractice.blogspot.com

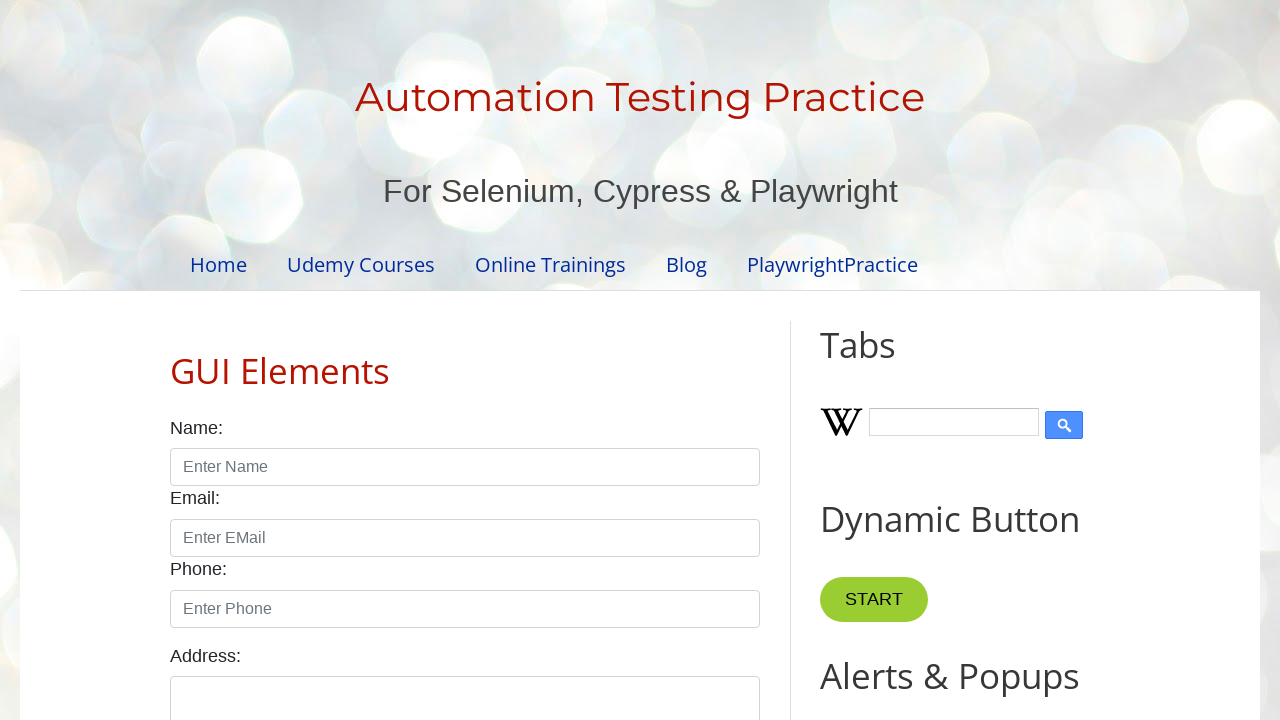

Navigated to test automation practice blog
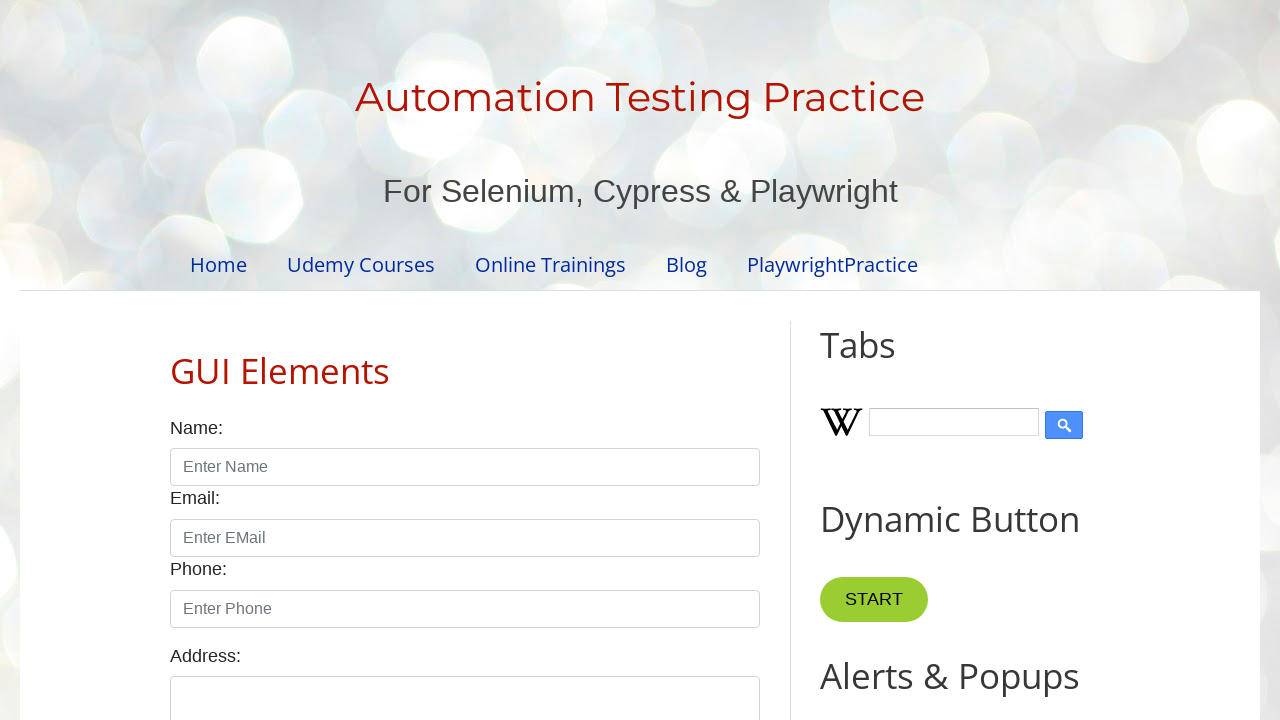

Located 'Drag and Drop' heading element
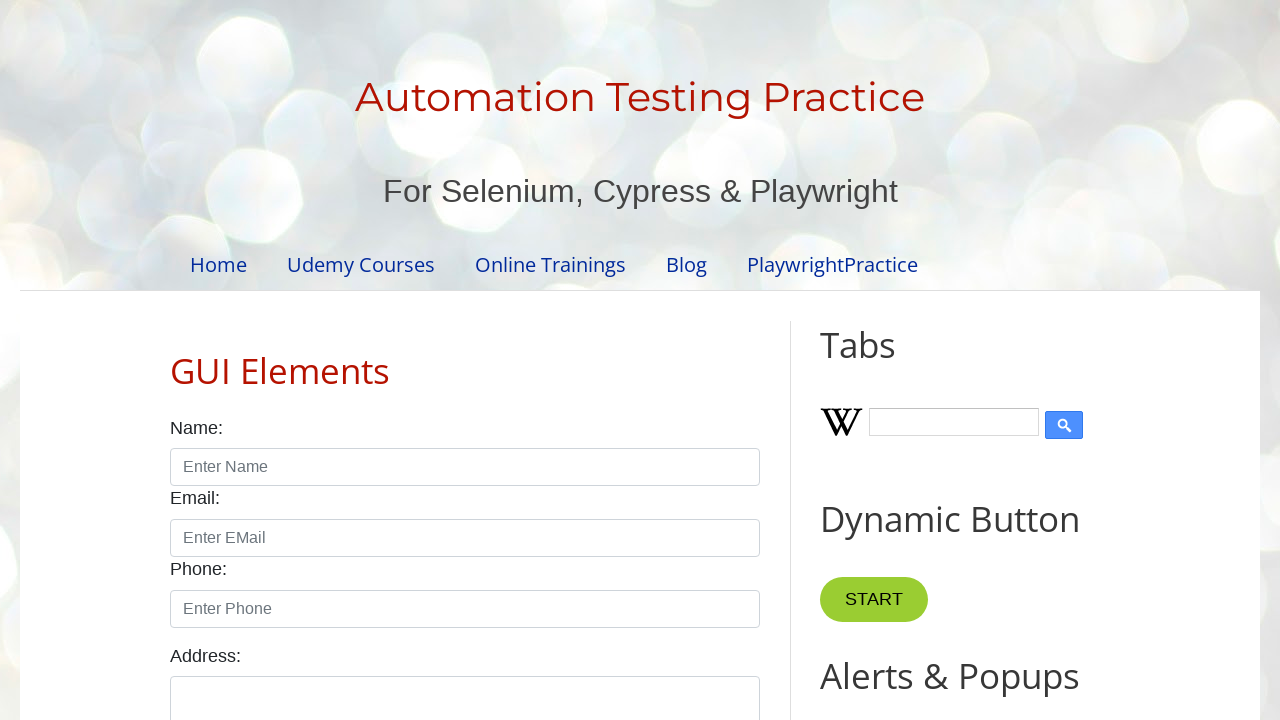

Retrieved text content from 'Drag and Drop' heading
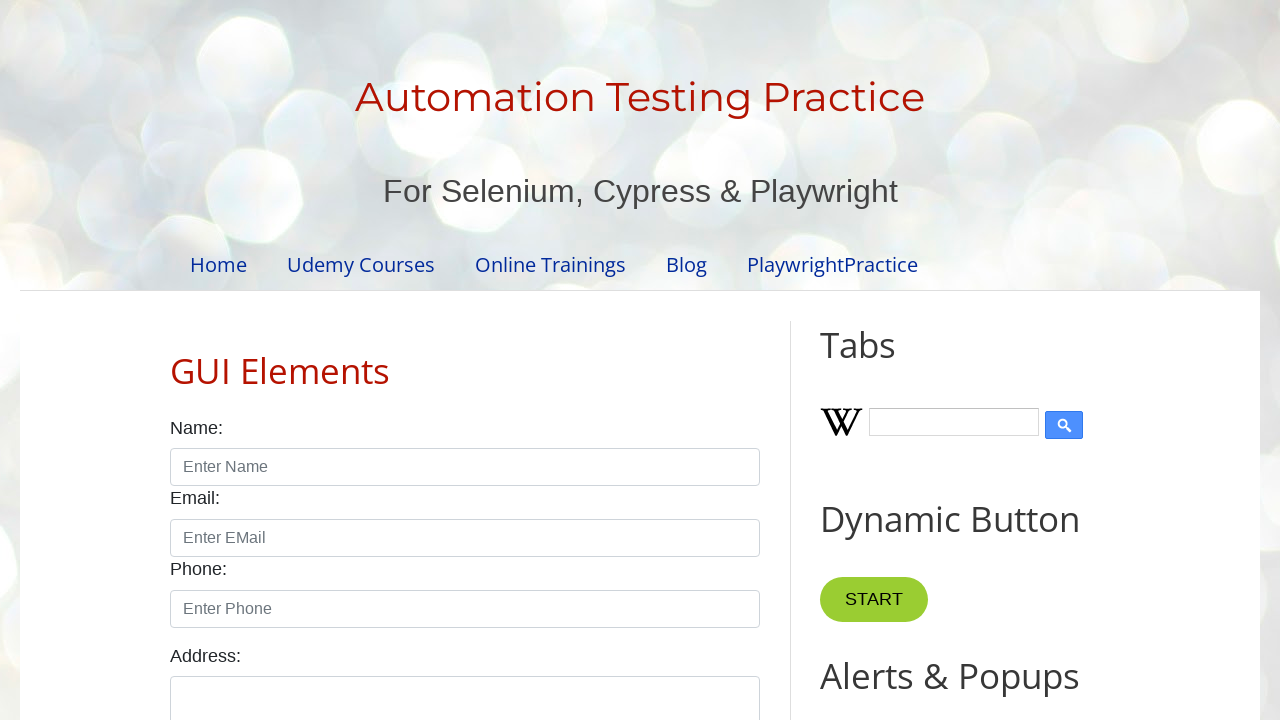

Verified 'Drag and Drop' heading text matches expected value
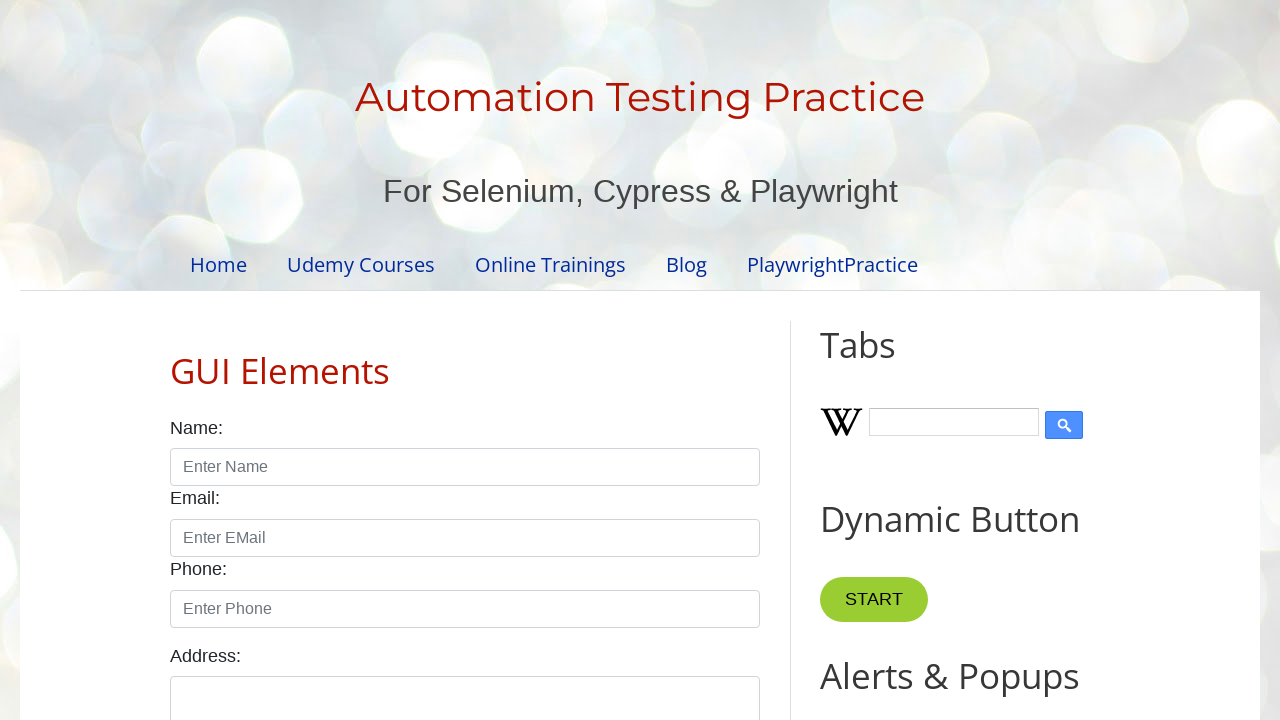

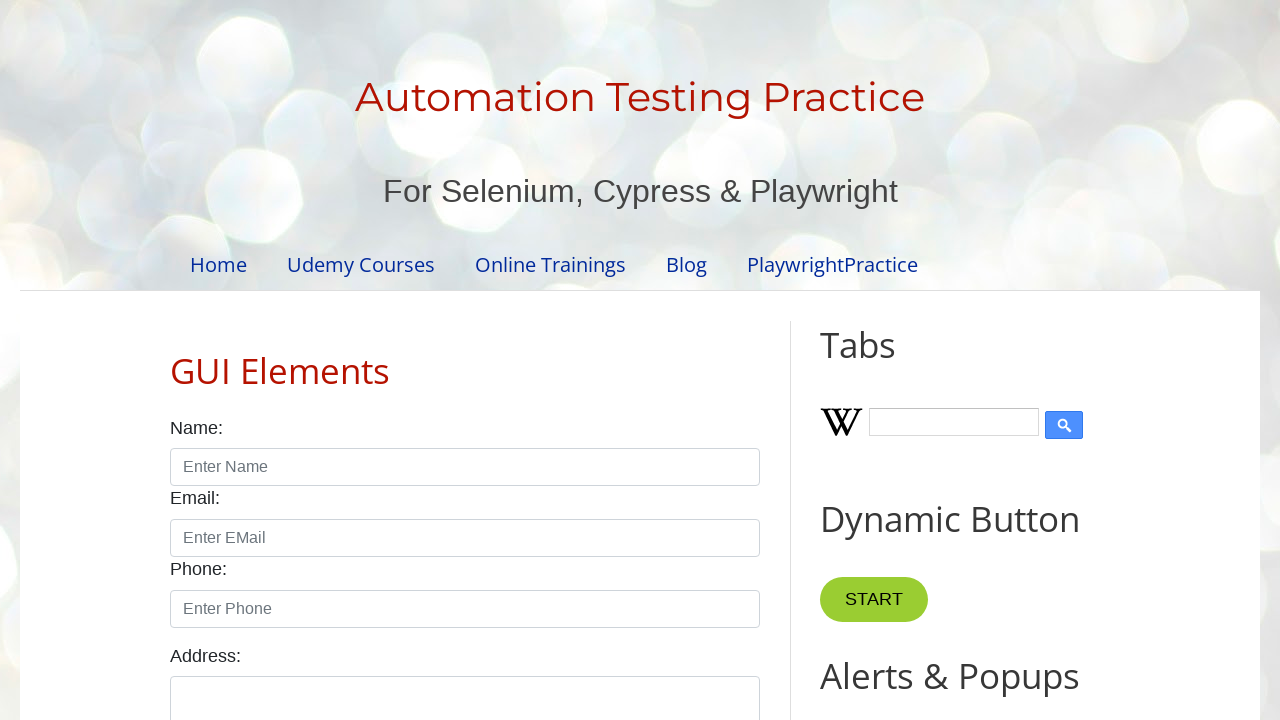